Tests drag and drop action from draggable element to droppable element

Starting URL: https://crossbrowsertesting.github.io/drag-and-drop

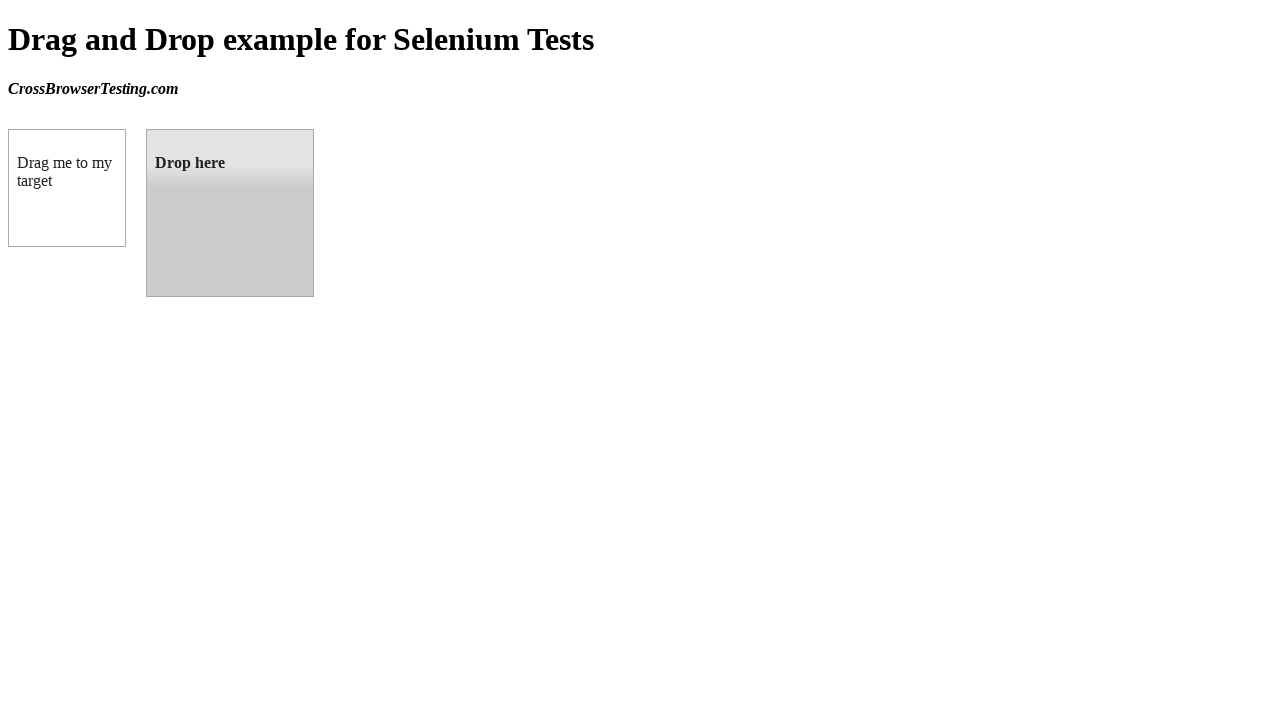

Draggable element loaded
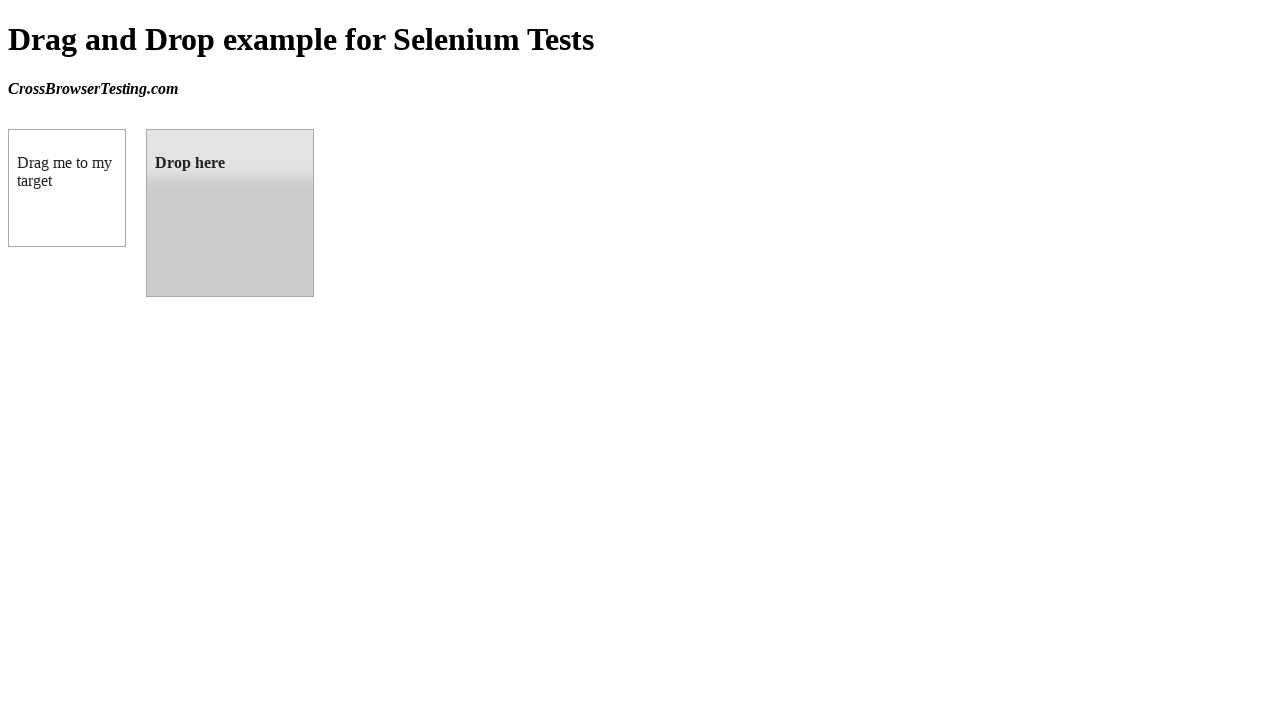

Droppable element loaded
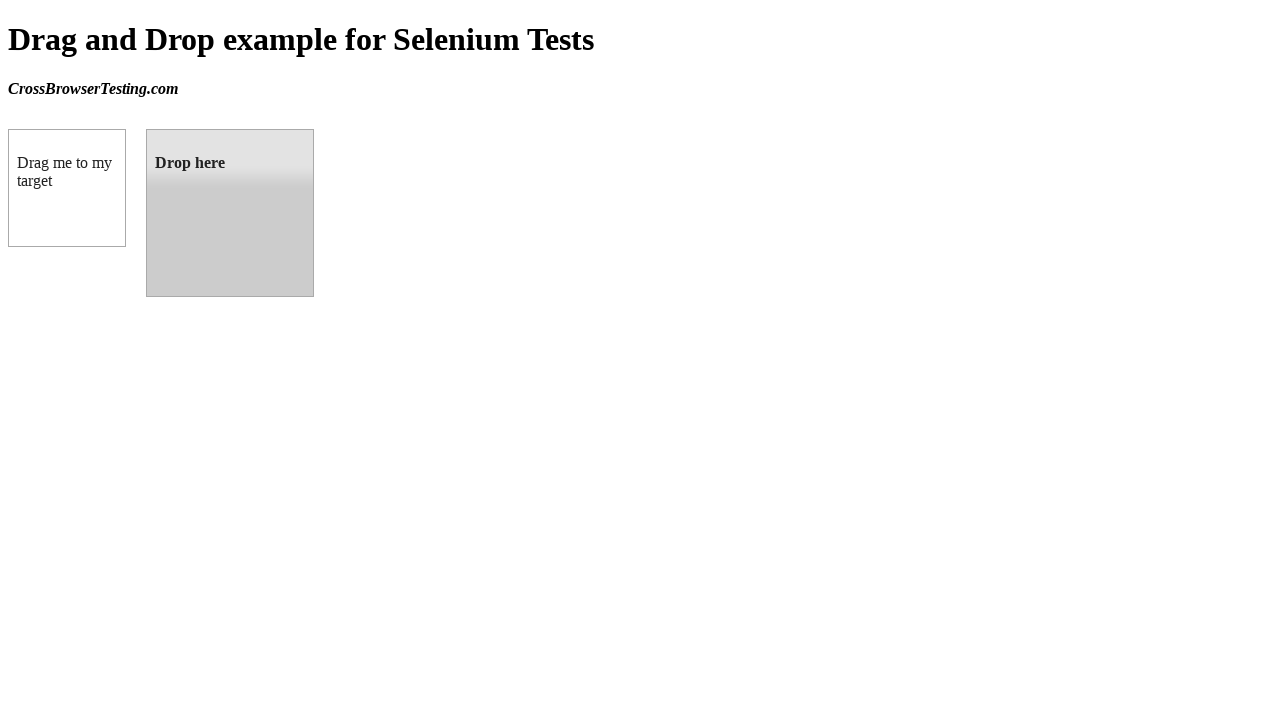

Dragged element from draggable to droppable zone at (230, 213)
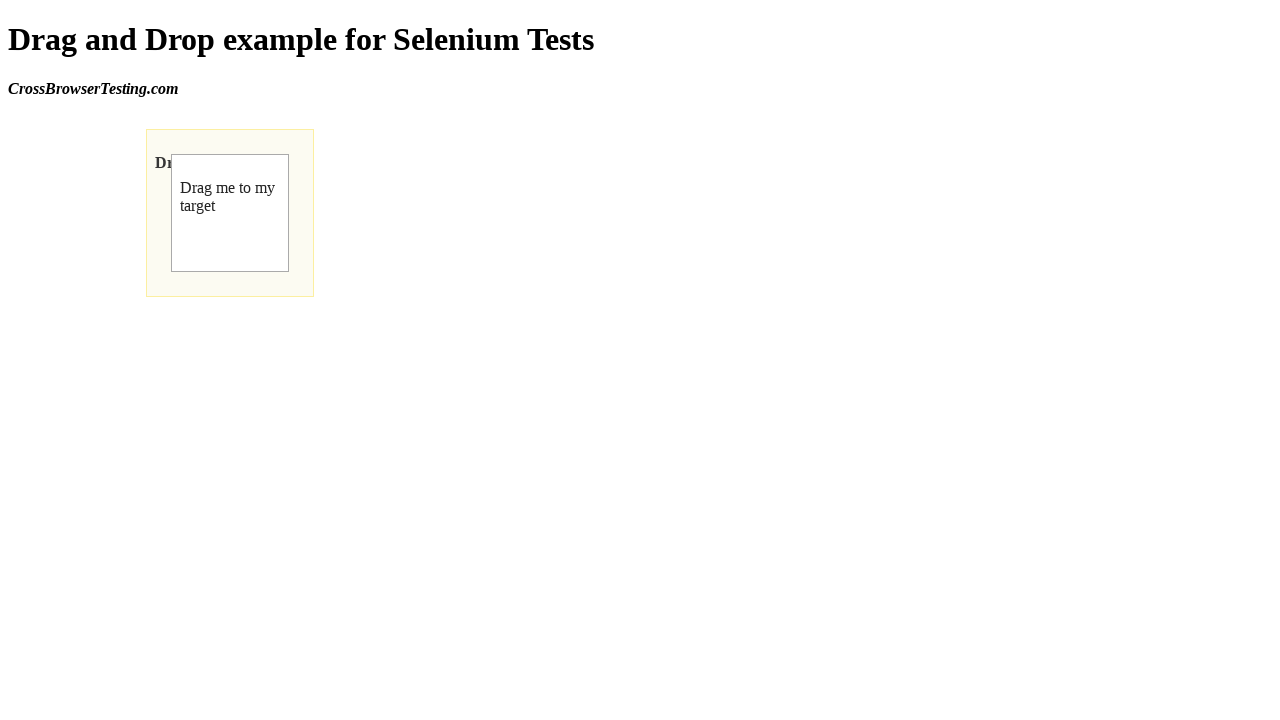

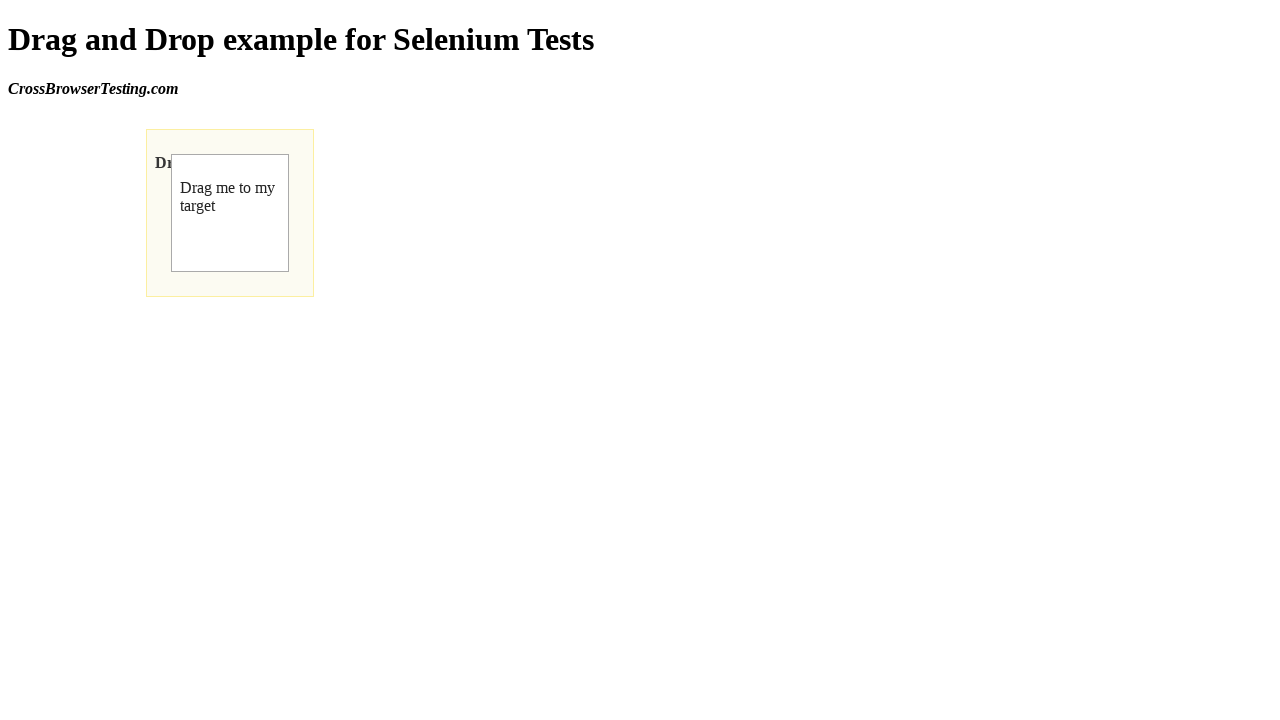